Navigates to Saucedemo page and attempts to click on a donation link

Starting URL: https://saucedemo.com/v1/

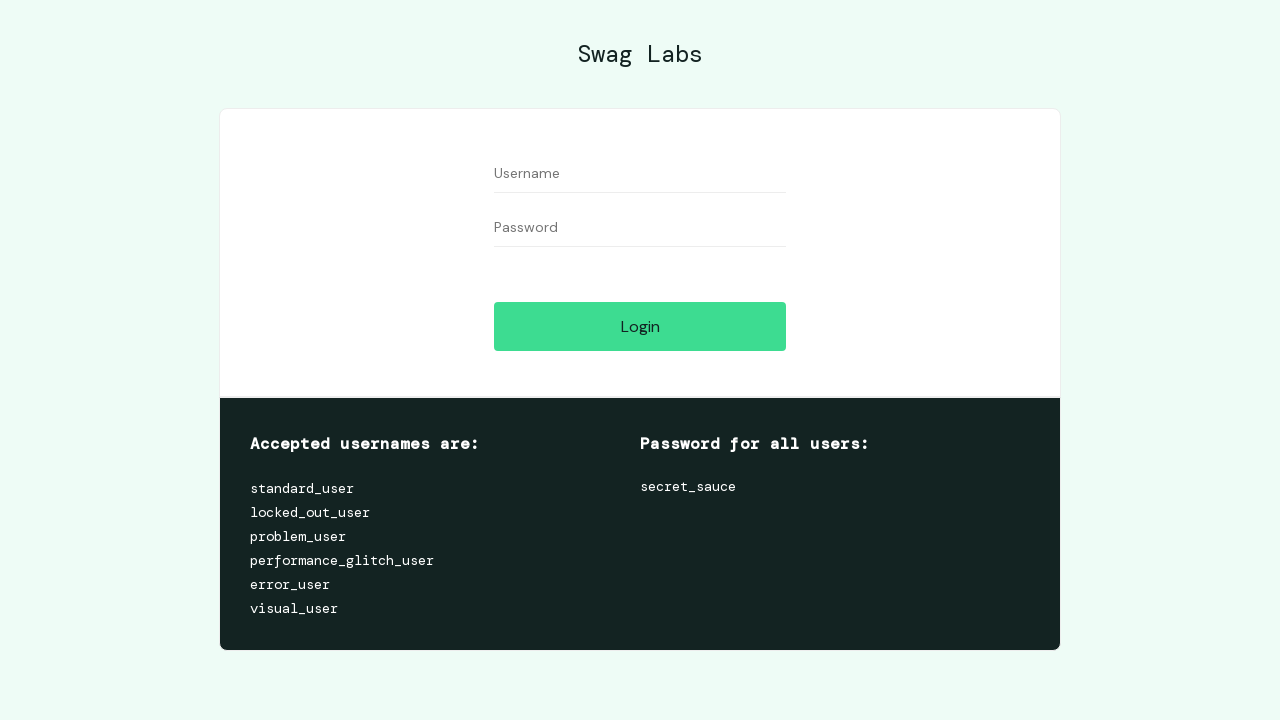

Navigated to Saucedemo page
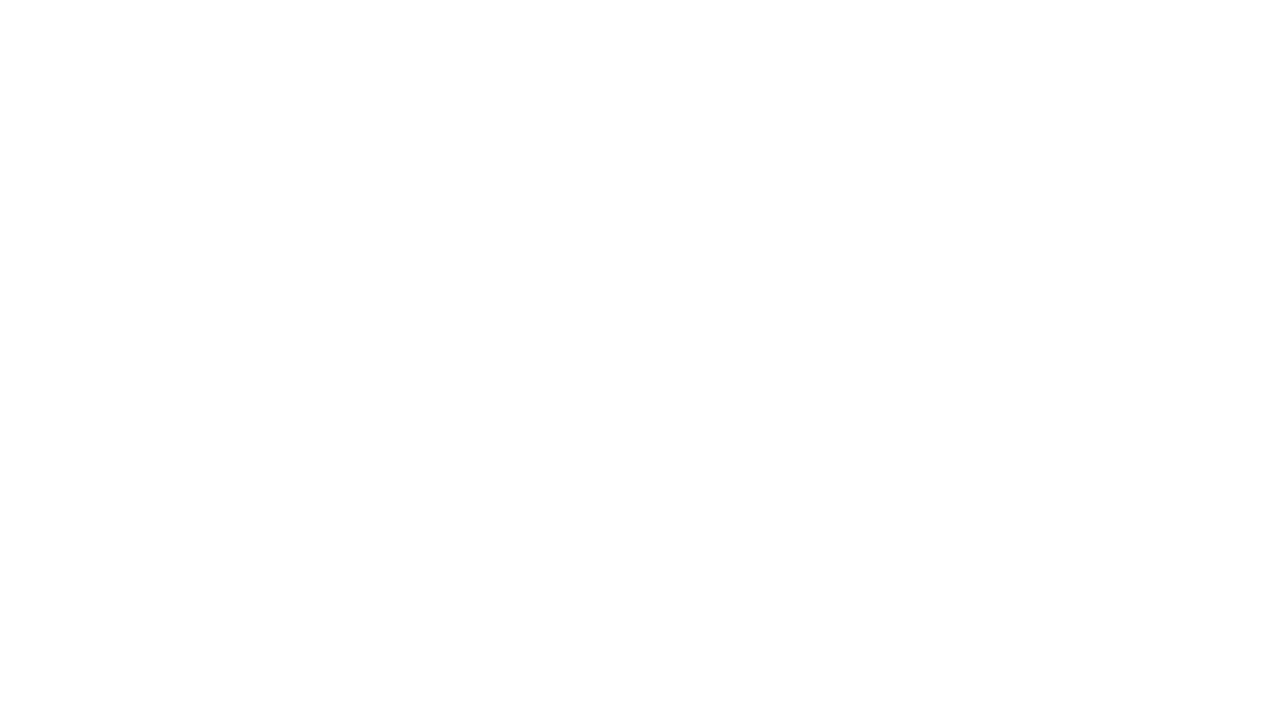

Donation link not found on page on text='Consider a small Donation and support this page.'
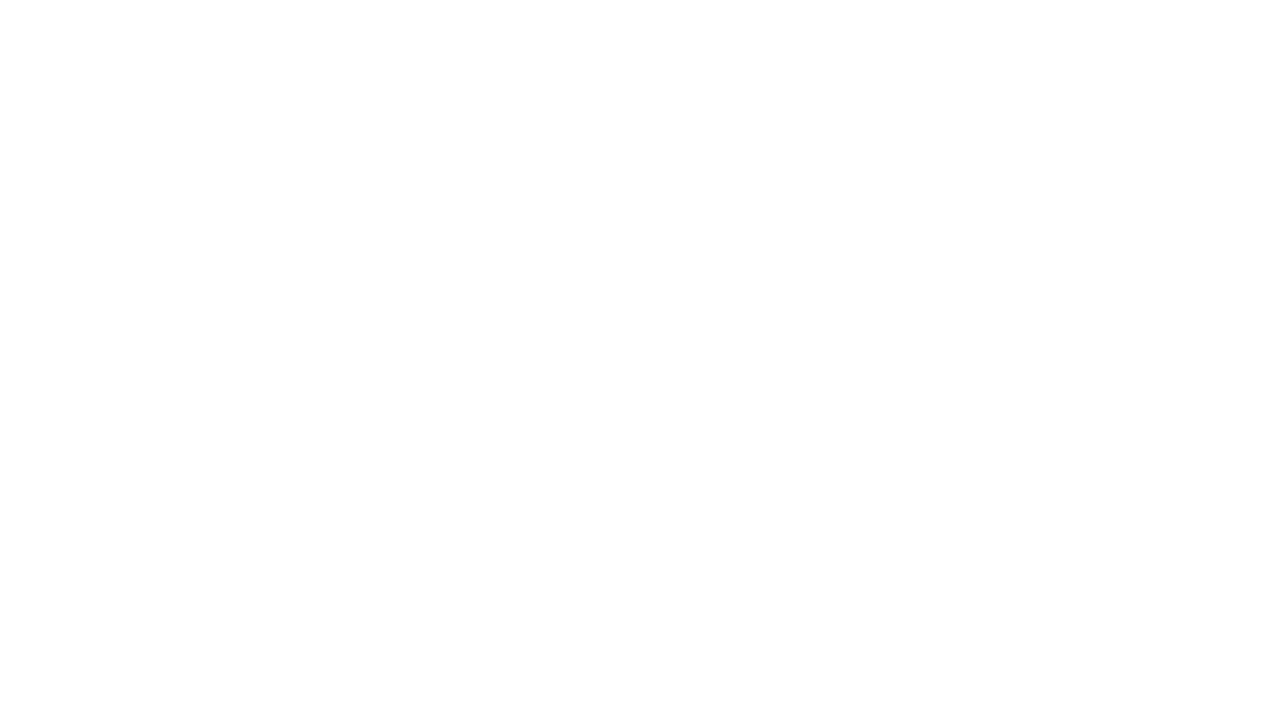

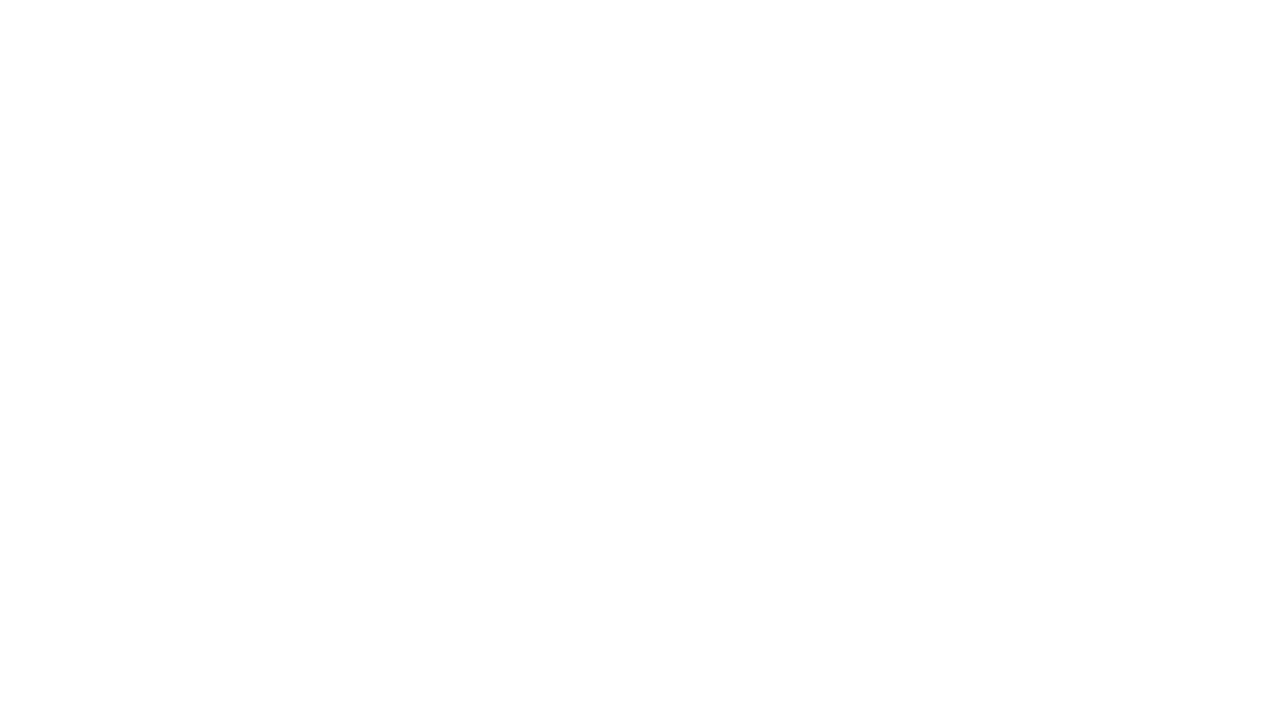